Tests that a read-only input field cannot be modified by attempting to type text into it and verifying the value remains unchanged

Starting URL: https://www.selenium.dev/selenium/web/web-form.html

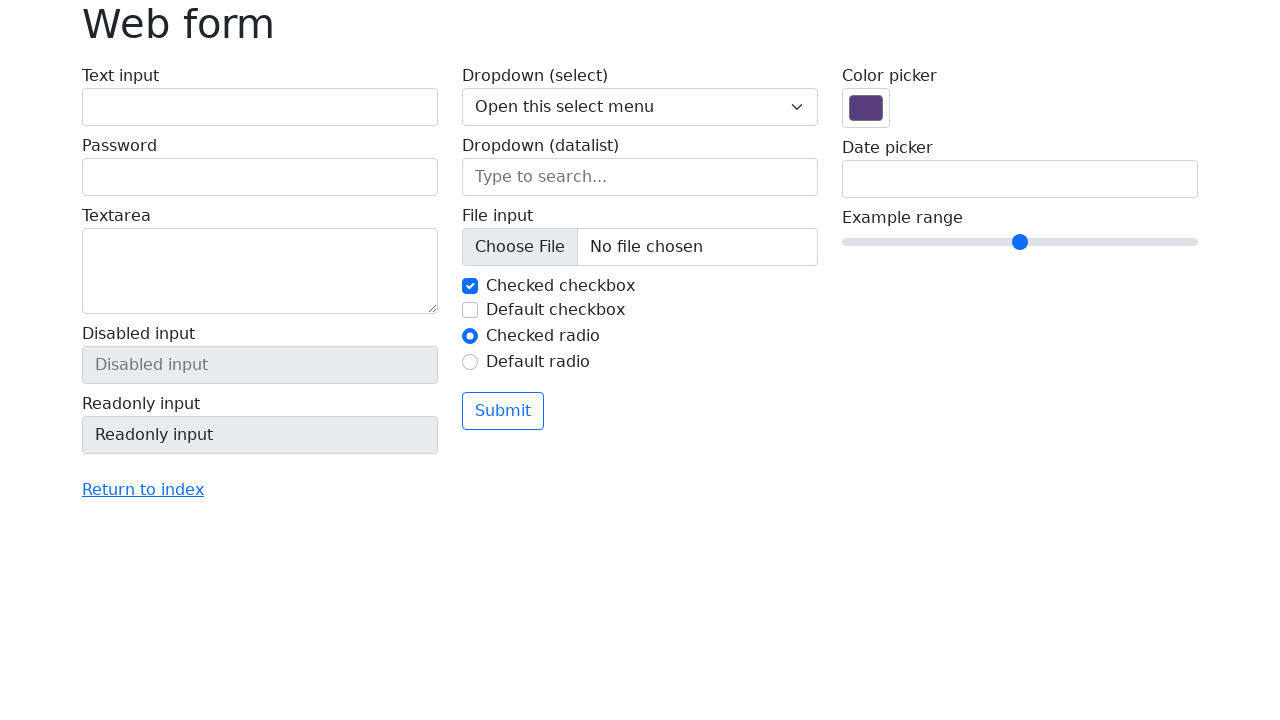

Navigated to Selenium web form test page
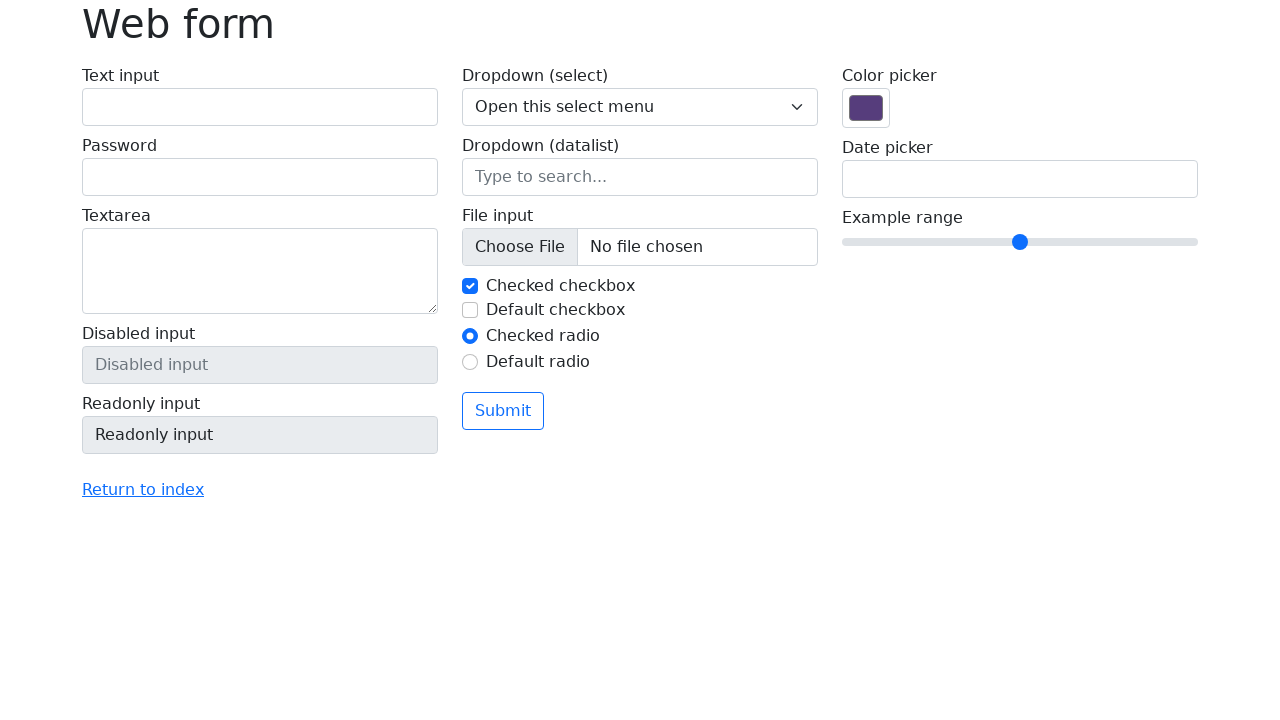

Located read-only input element
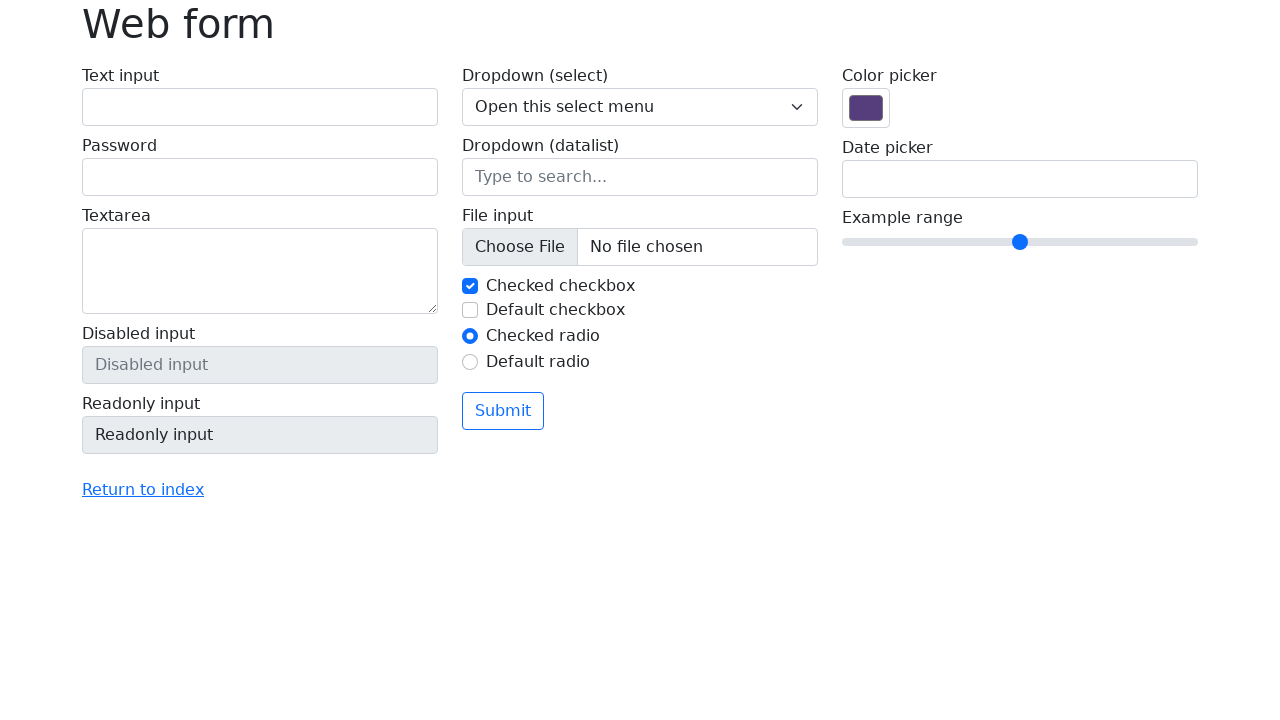

Retrieved initial value of read-only input: 'Readonly input'
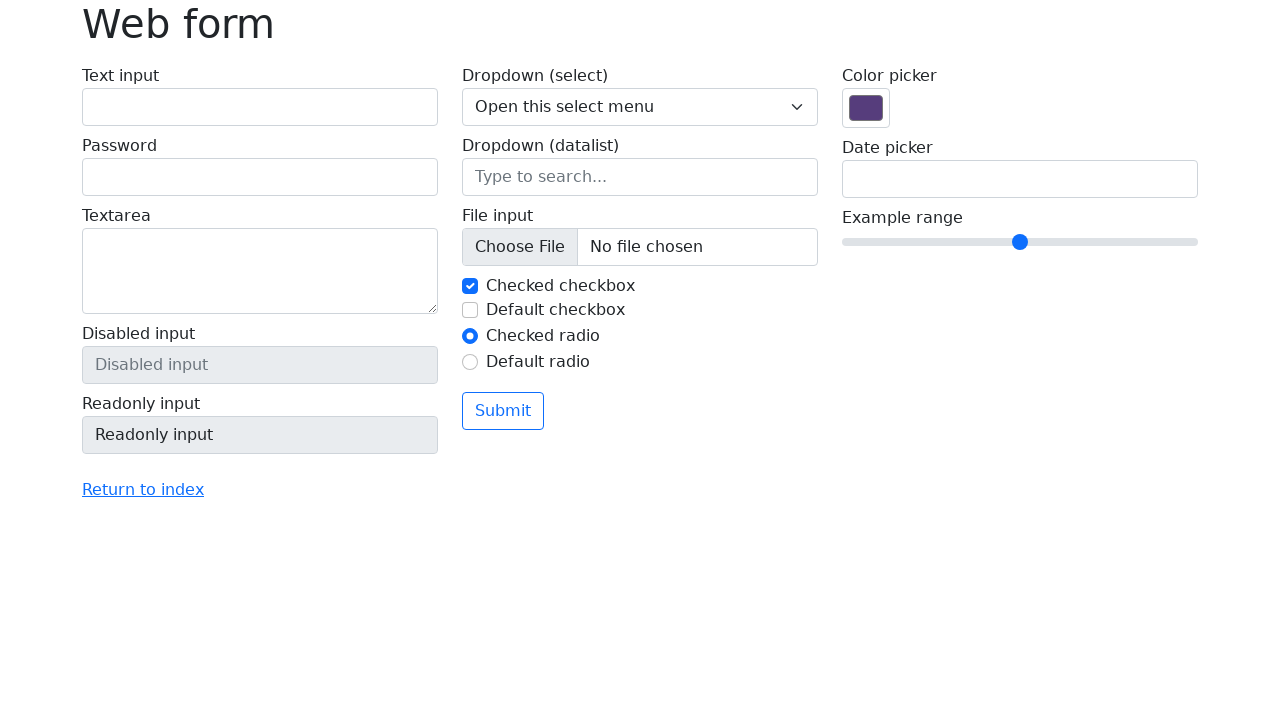

Clicked on read-only input field at (260, 435) on input[name='my-readonly']
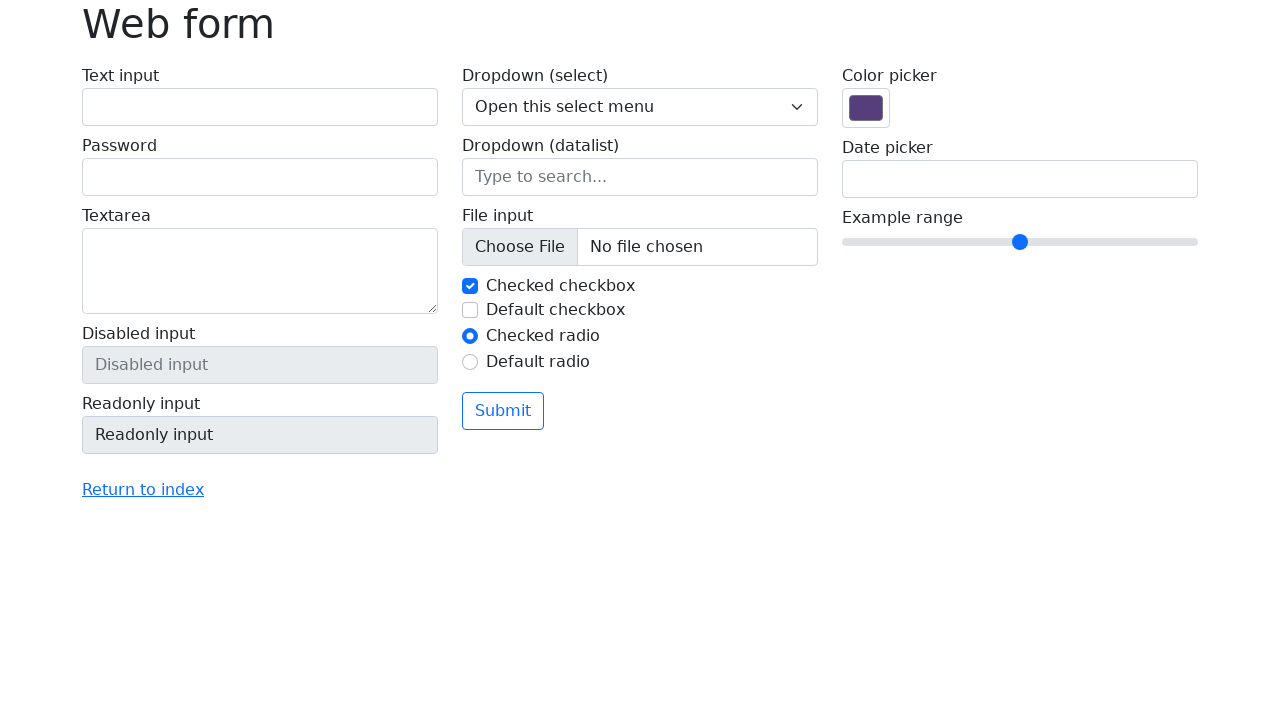

Attempted to type 'Hello World!' into read-only field on input[name='my-readonly']
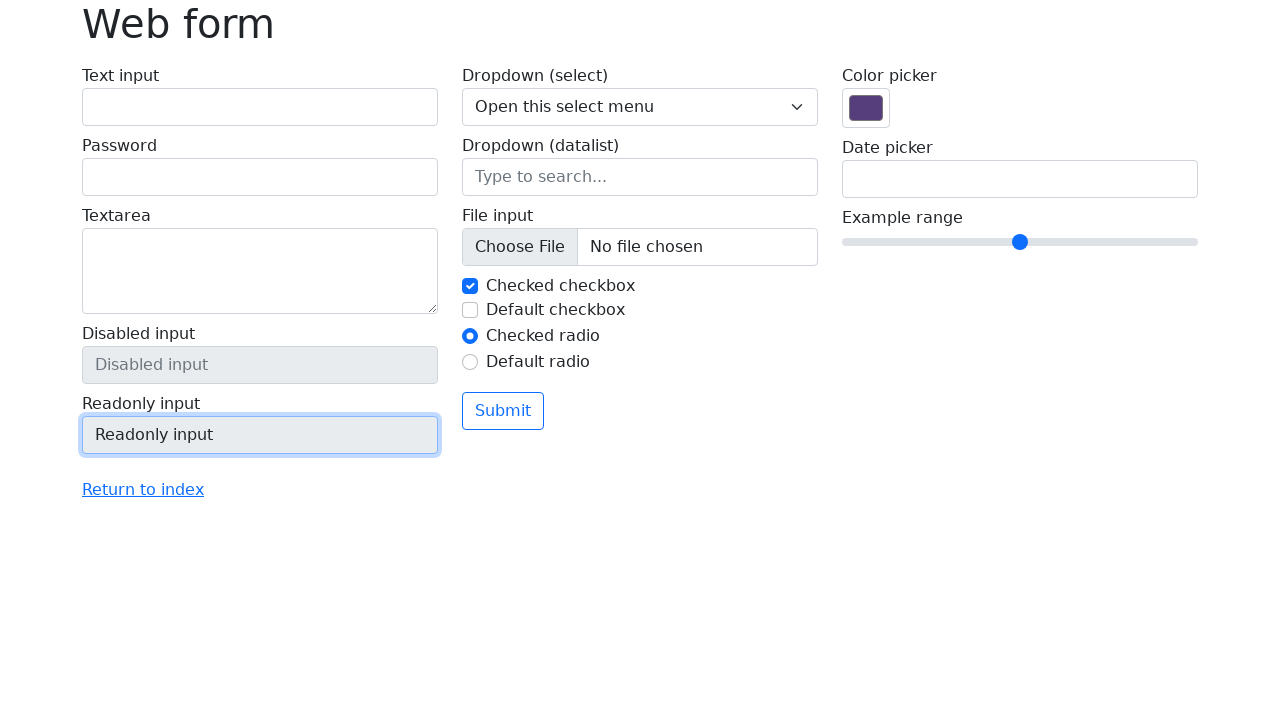

Verified read-only input value remained unchanged after typing attempt
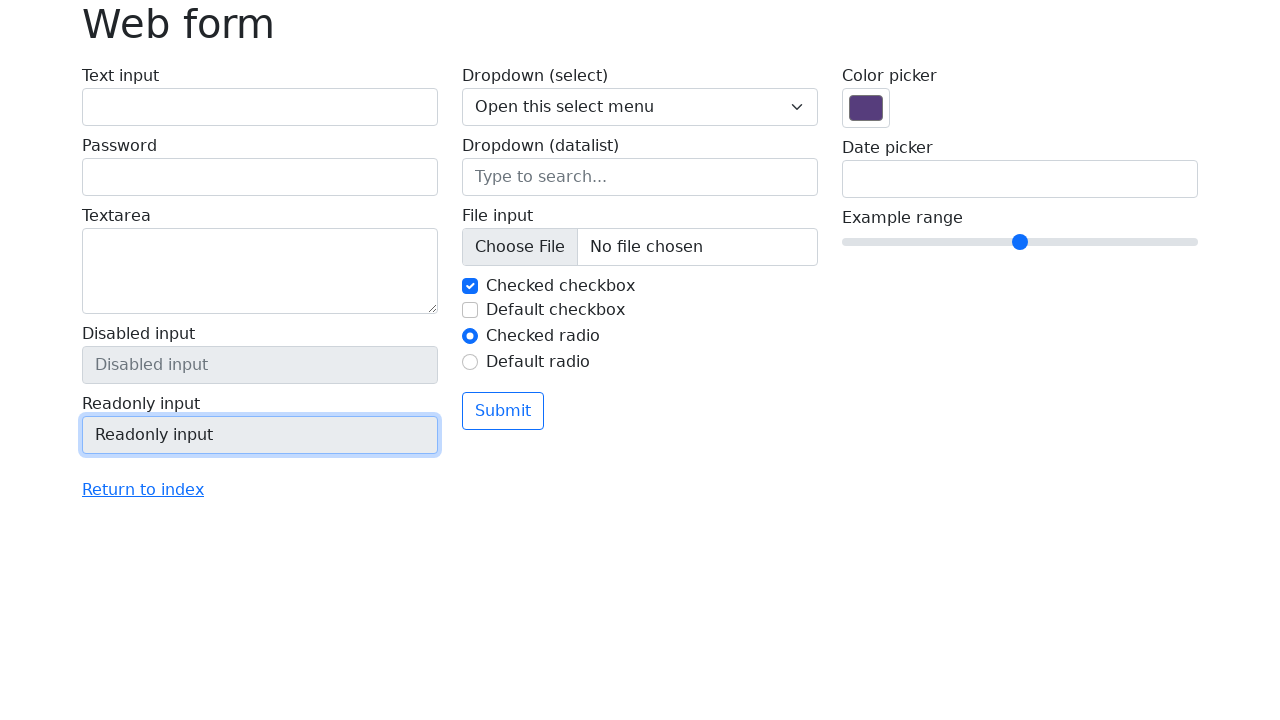

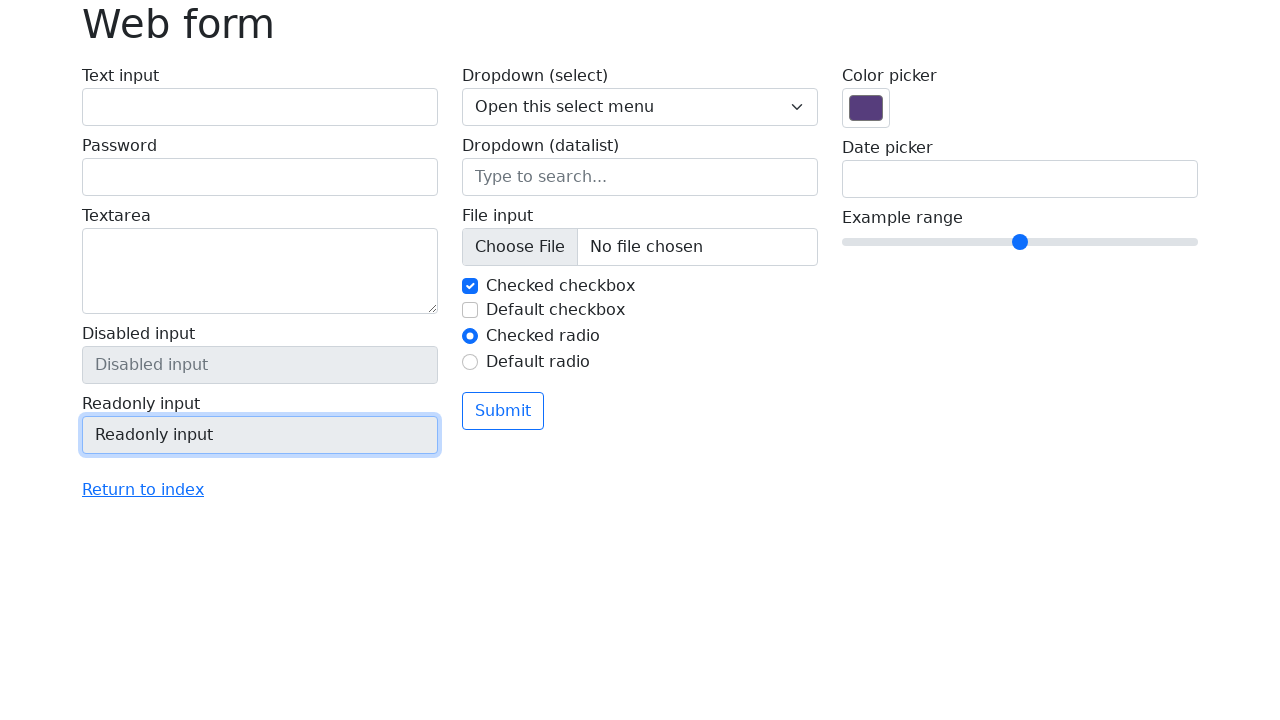